Verifies that the browser tab title includes "Allure TestOps" when visiting the homepage.

Starting URL: https://docs.qameta.io/allure-testops/

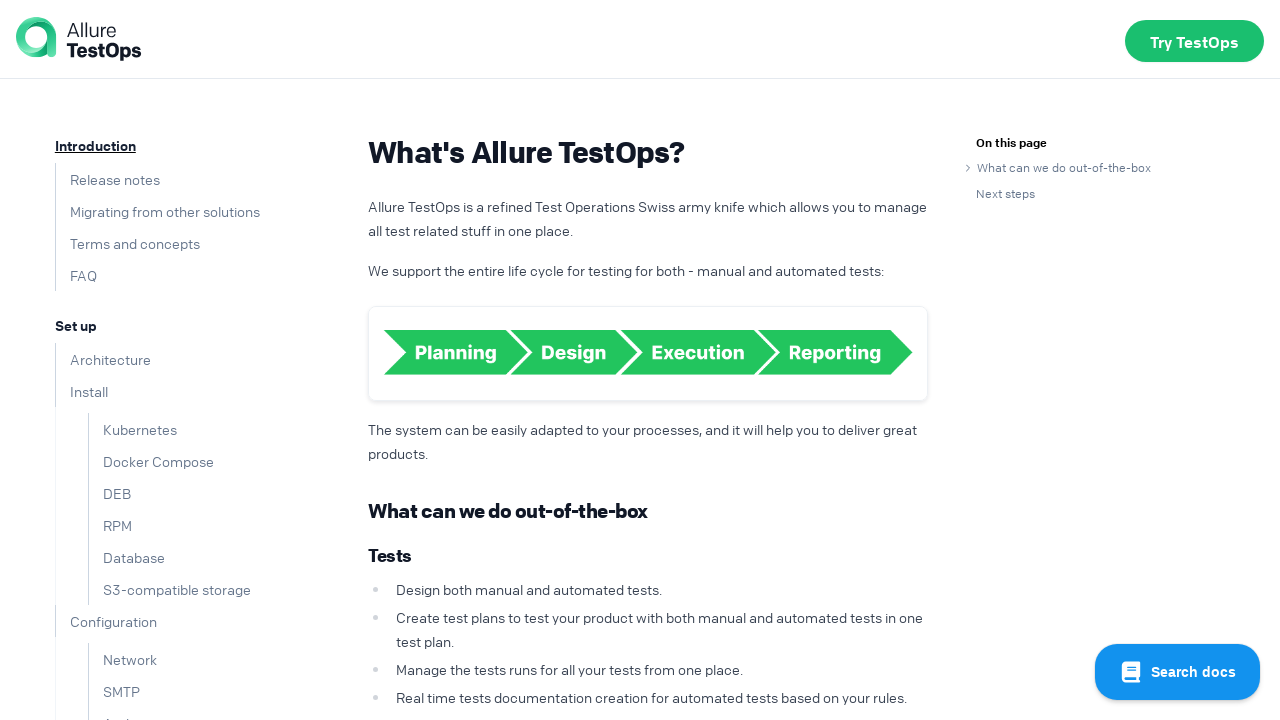

Navigated to Allure TestOps homepage
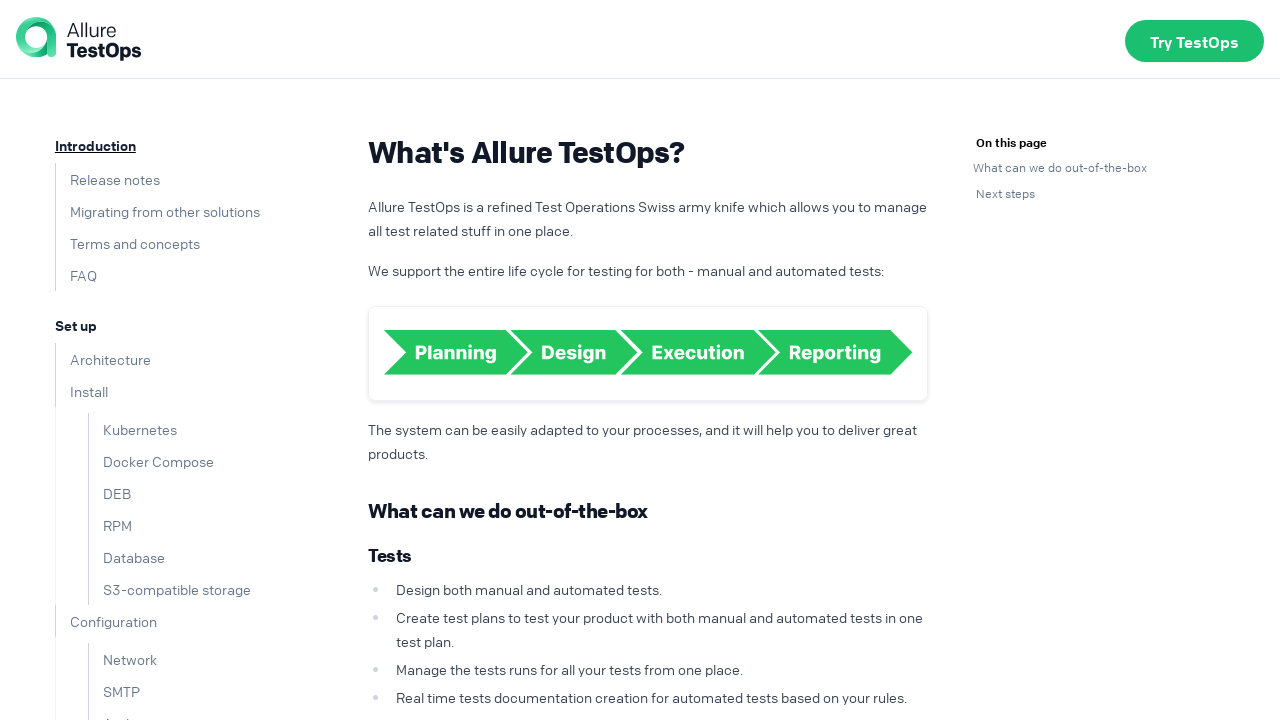

Verified page title contains 'Allure TestOps'
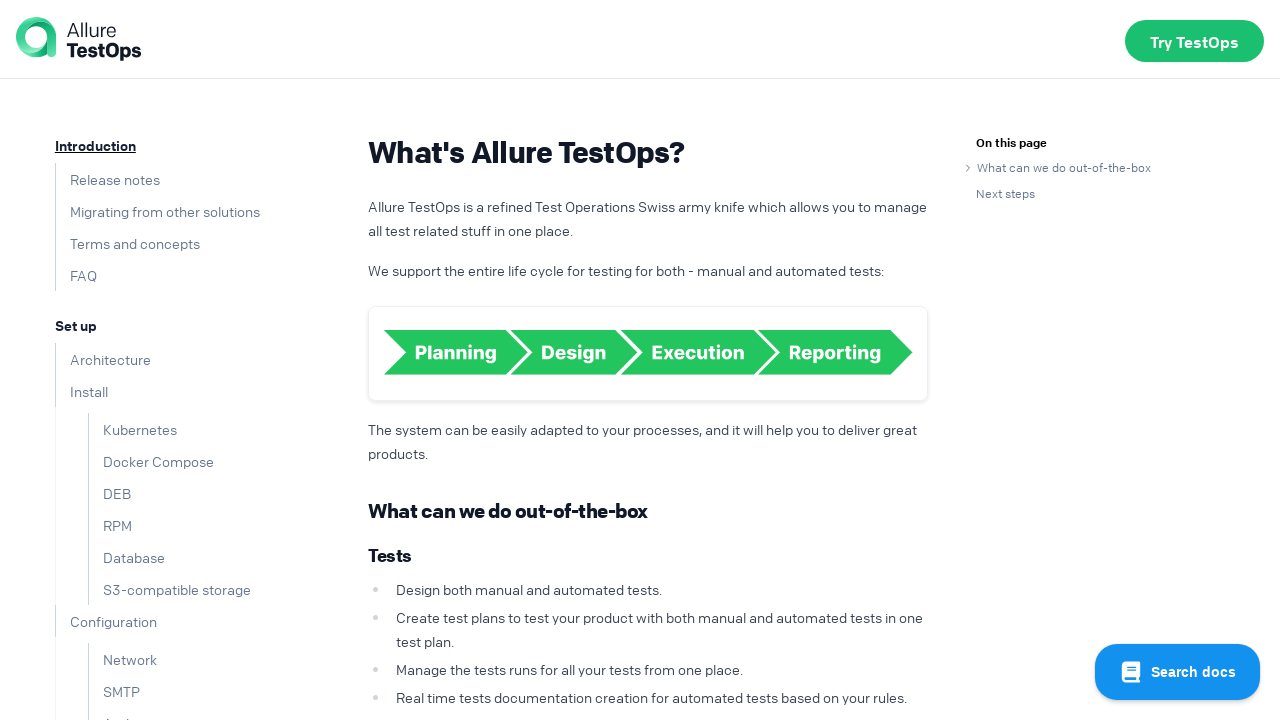

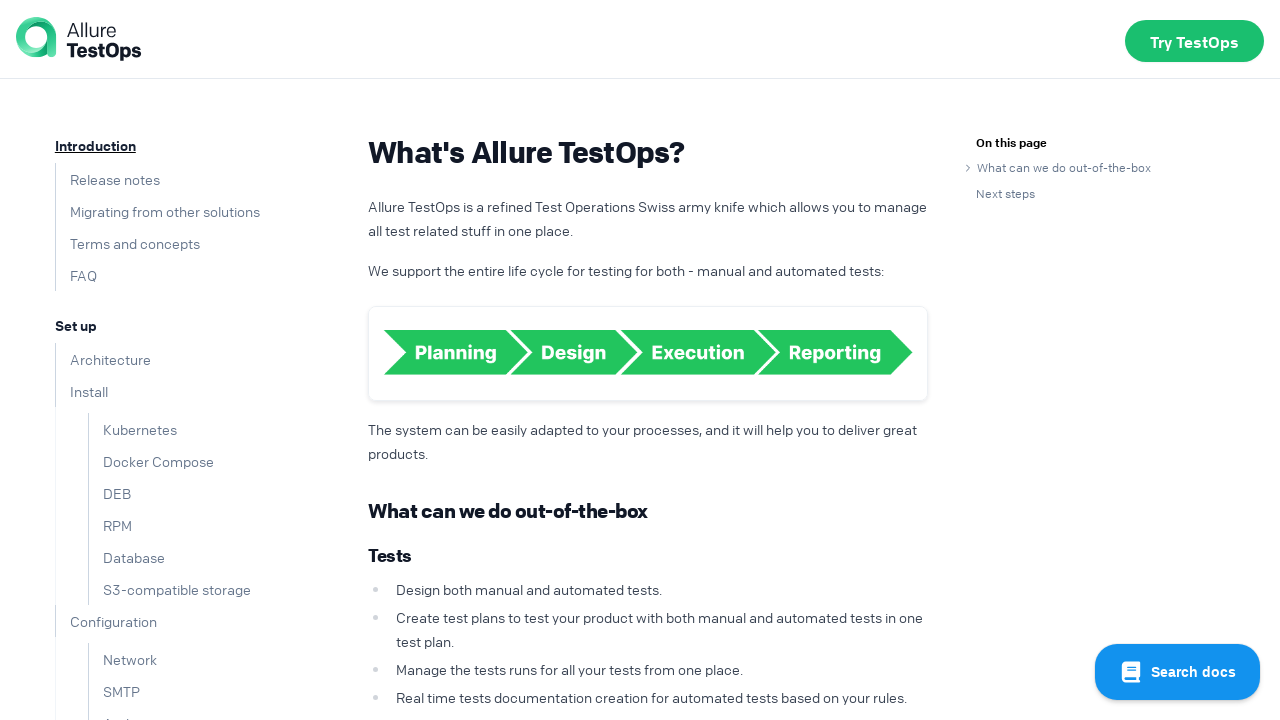